Navigates to PANews newsflash page, clicks on the "精选" (featured) tab to filter news, scrolls down to load more content, and clicks the "加载更多快讯" (load more) button to load additional articles.

Starting URL: https://www.panewslab.com/zh/newsflash

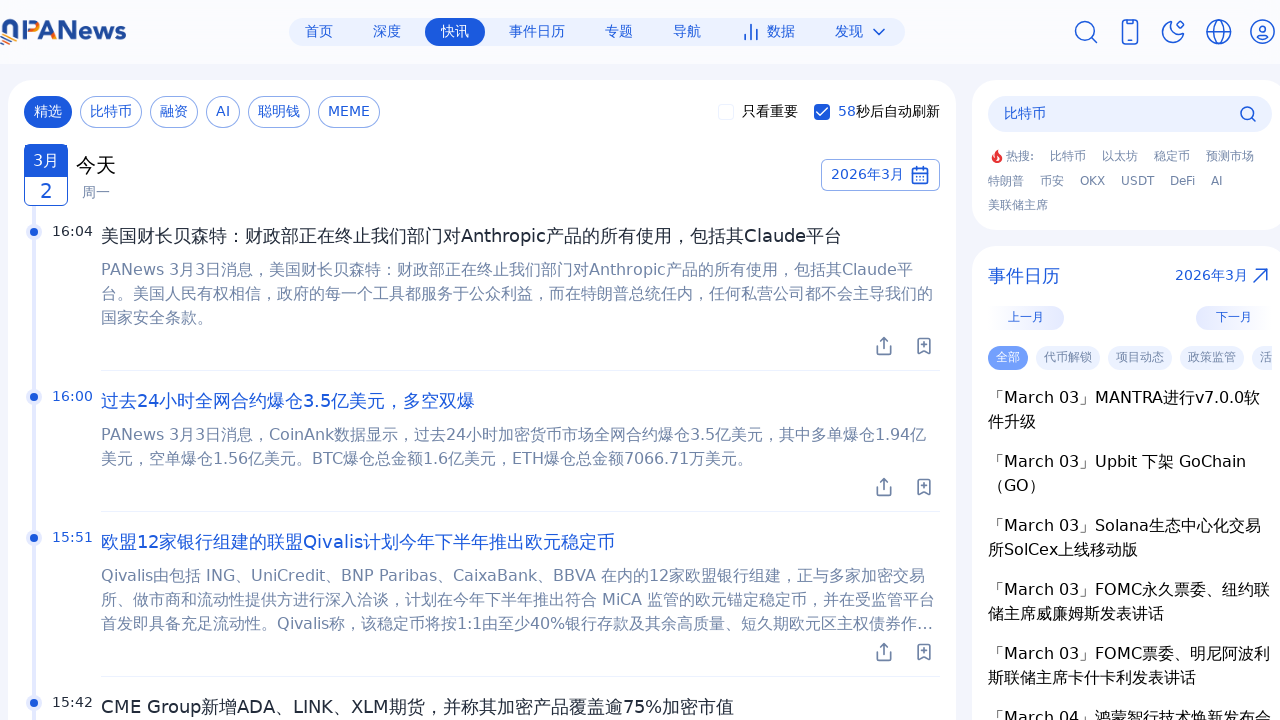

Waited 3 seconds for page to load
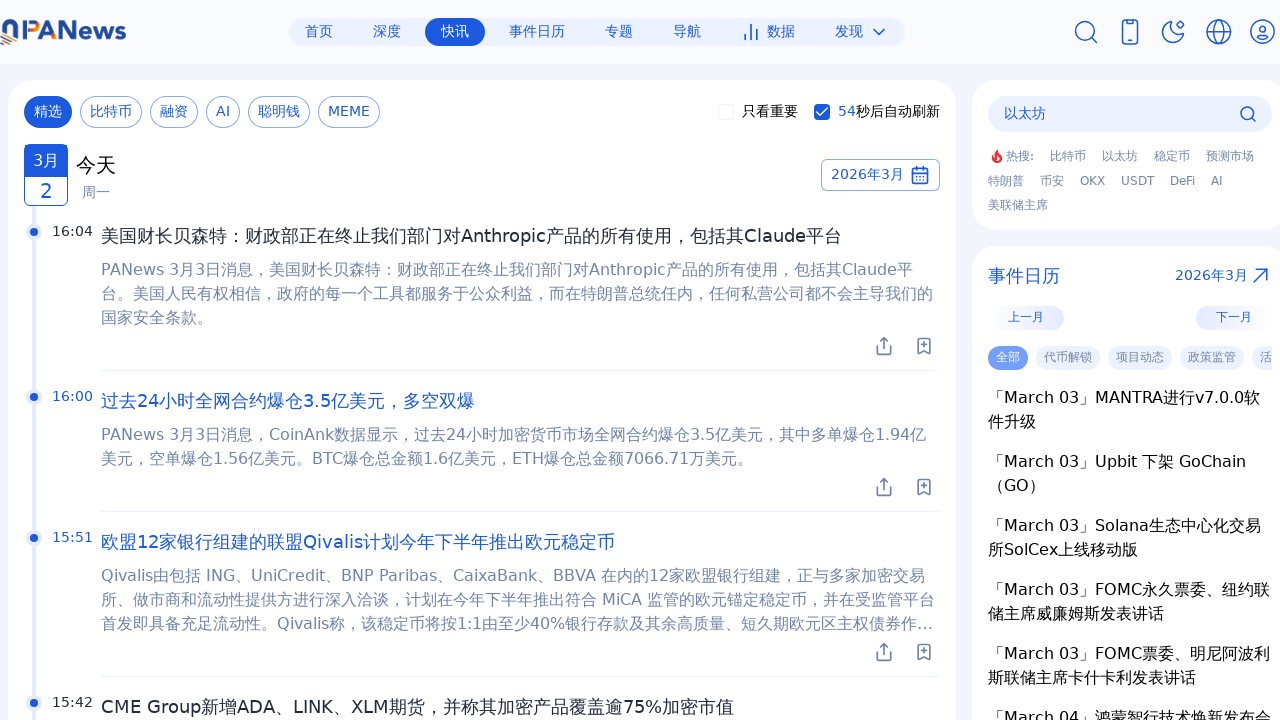

Found the 精选 (featured) tab
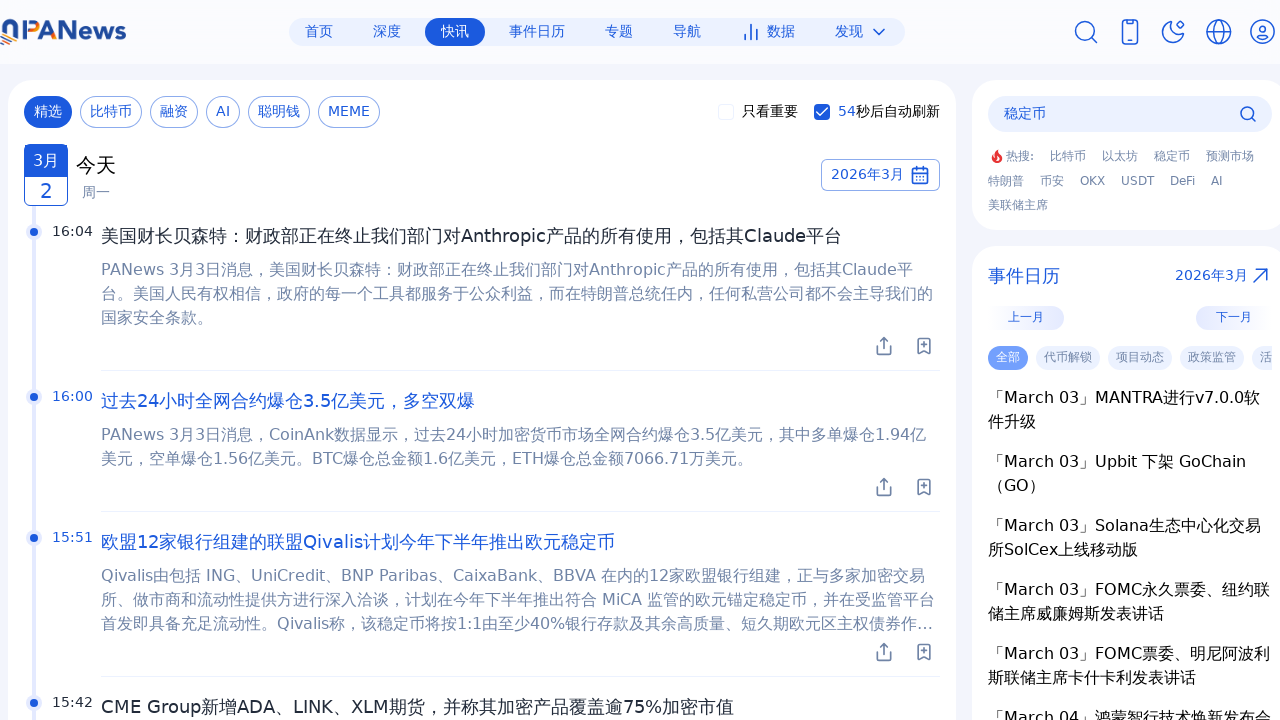

Clicked the 精选 (featured) tab to filter to featured news
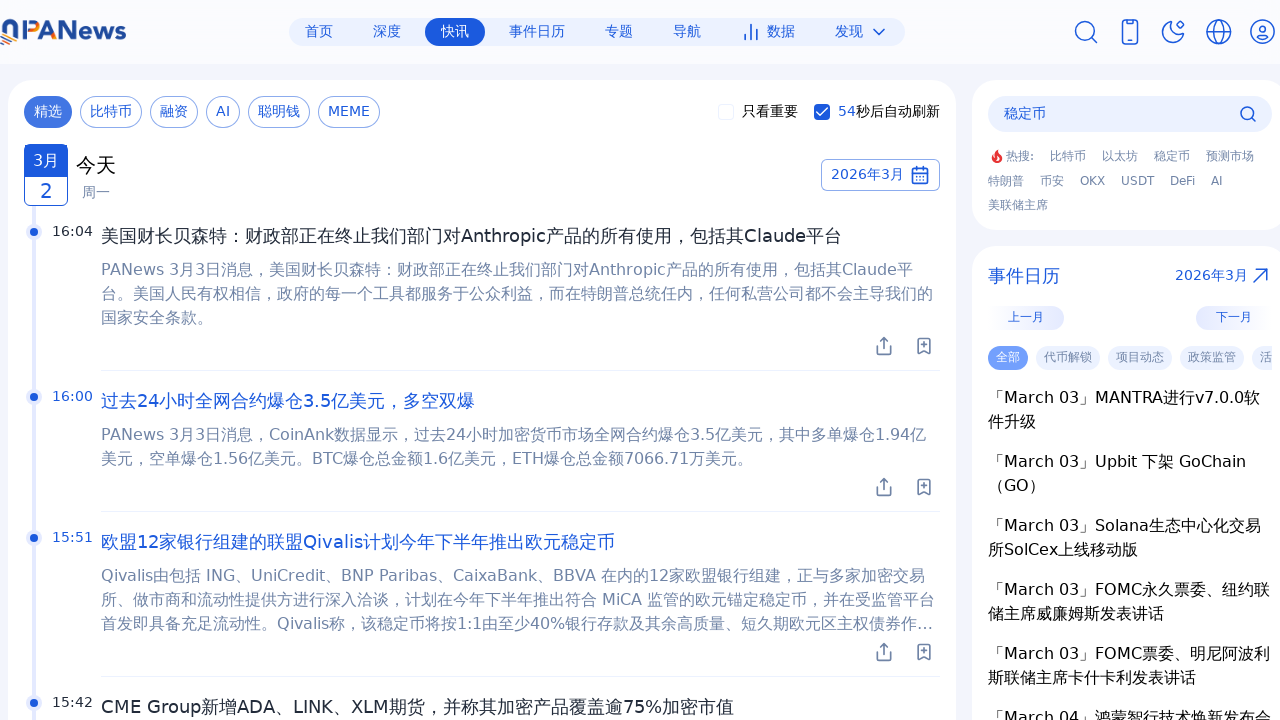

Waited 2 seconds for featured news to load
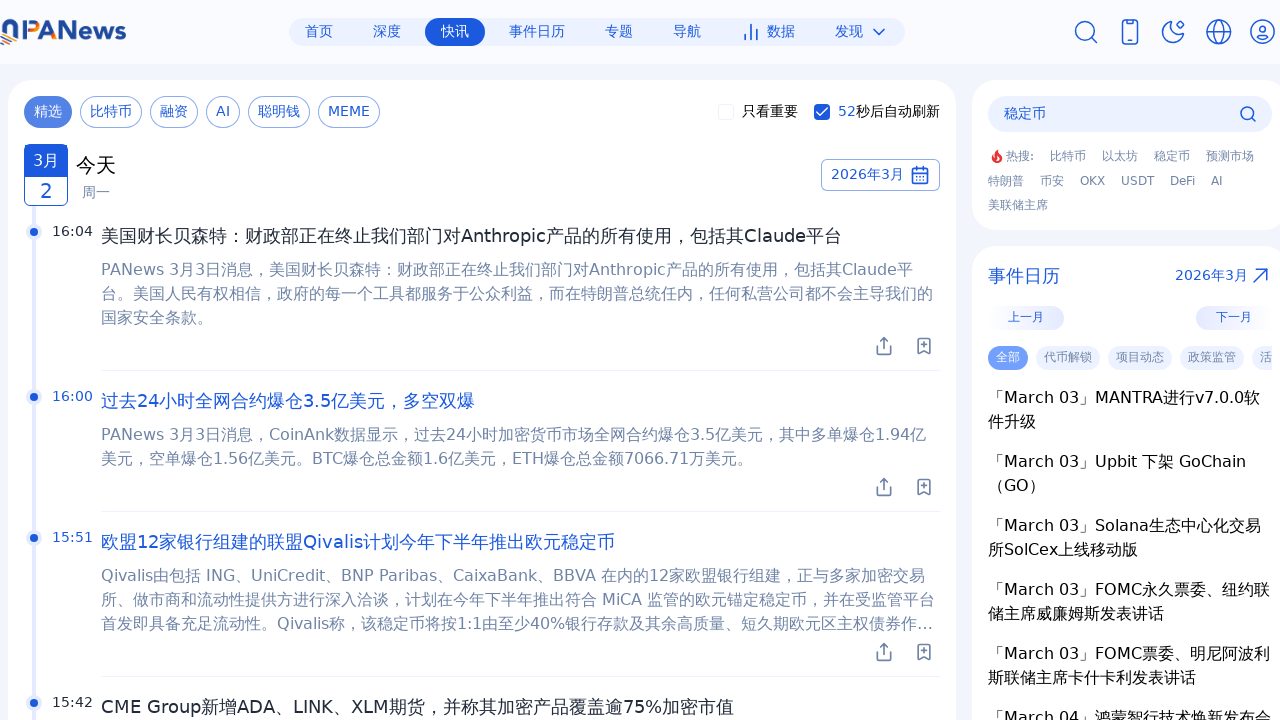

Waited 3 seconds for content to load
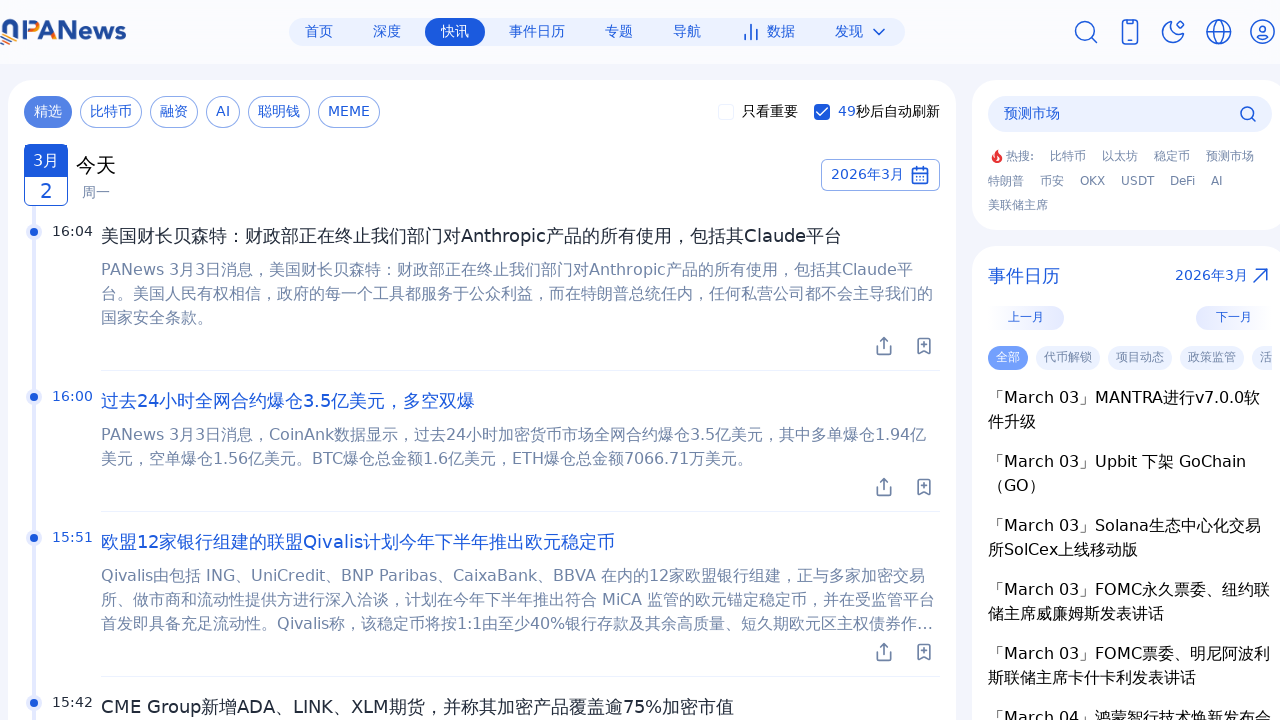

Scrolled to bottom of page to trigger infinite scroll
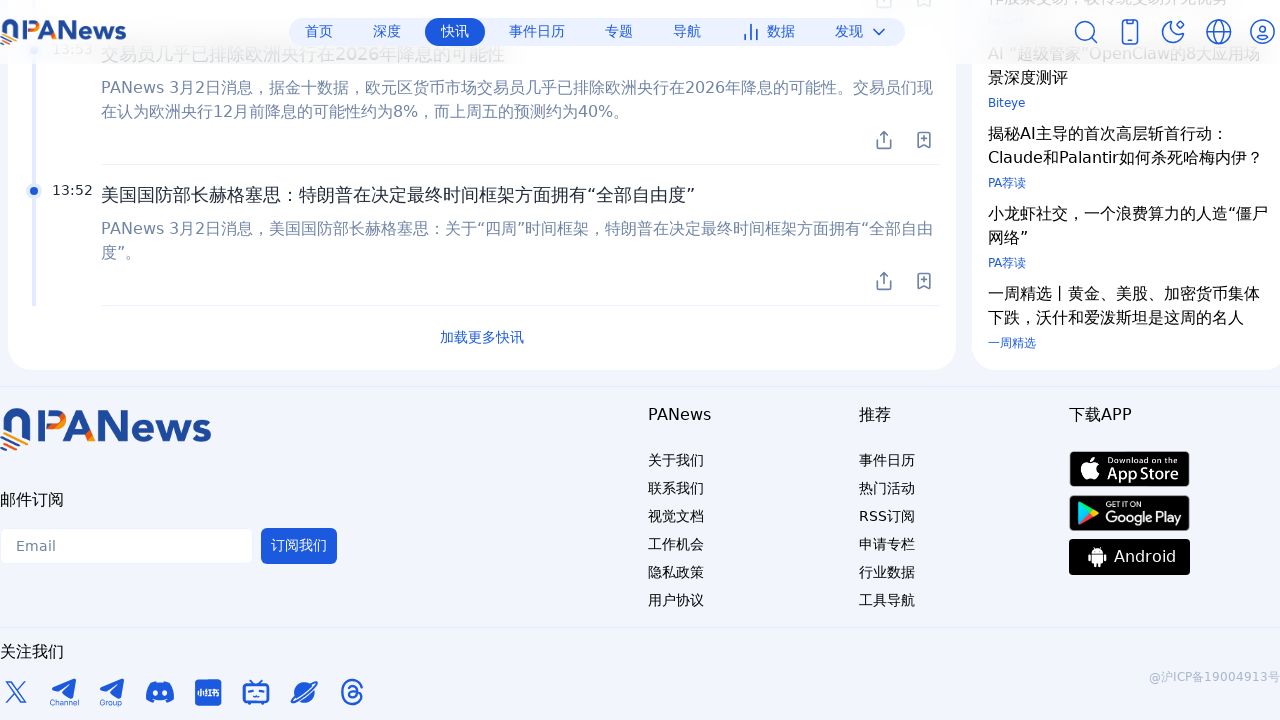

Waited 1.5 seconds for content to load after scroll
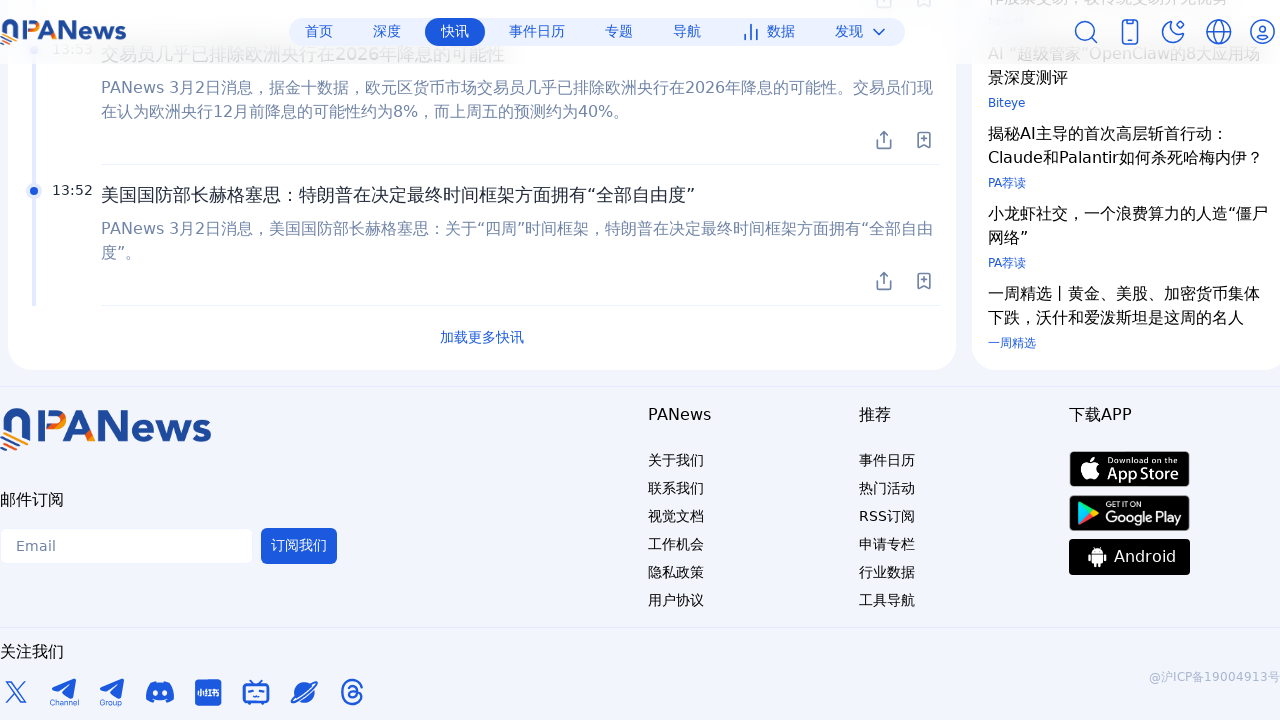

Found the 加载更多快讯 (load more) button
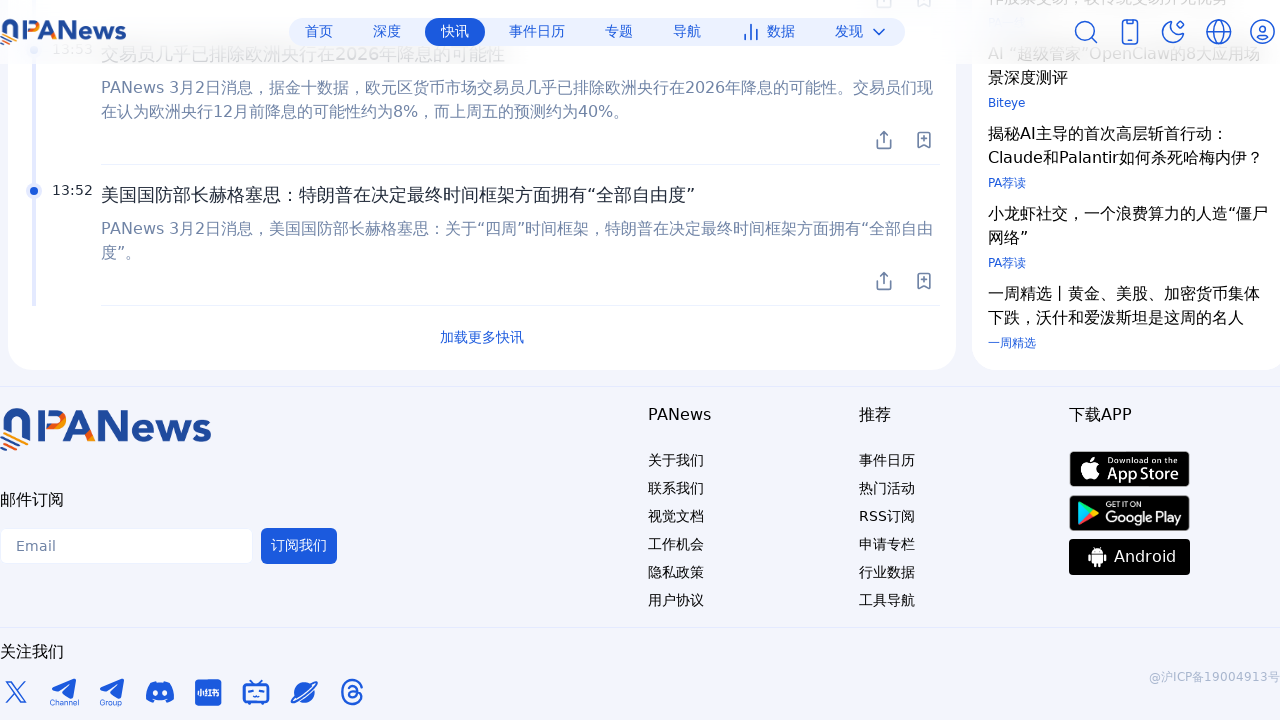

Clicked the 加载更多快讯 (load more) button to load additional articles
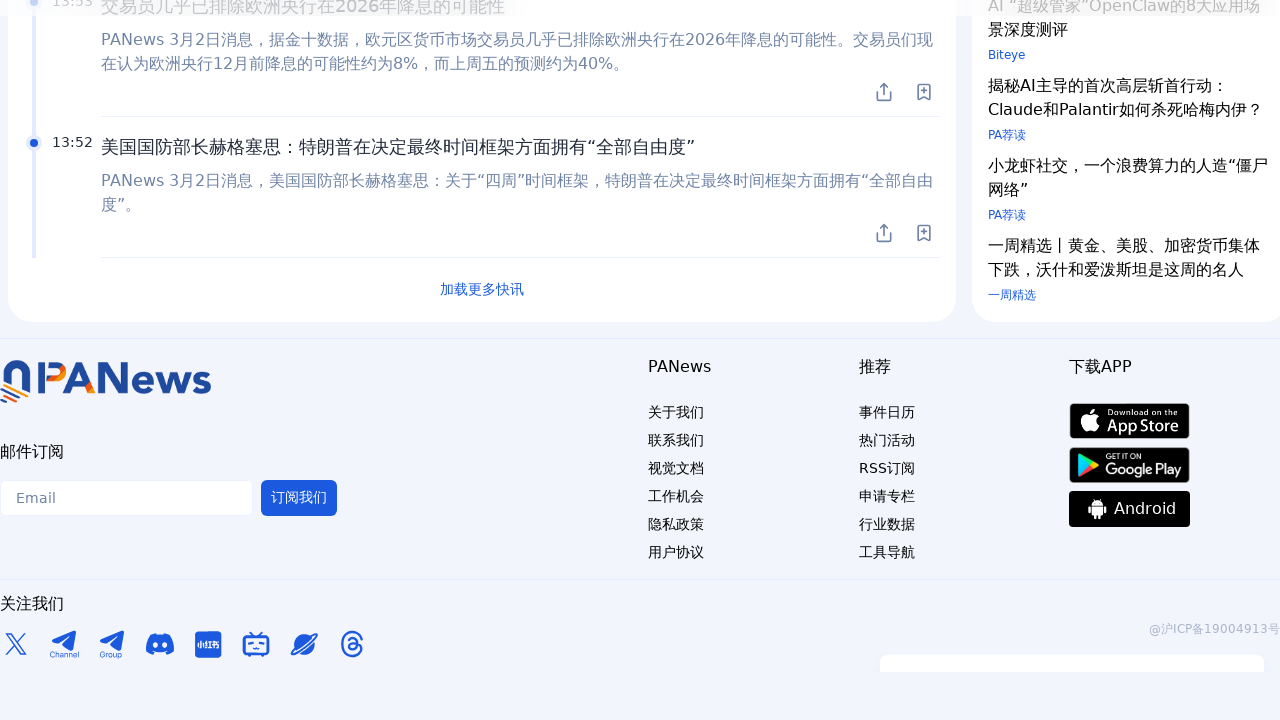

Waited 3 seconds for additional articles to load
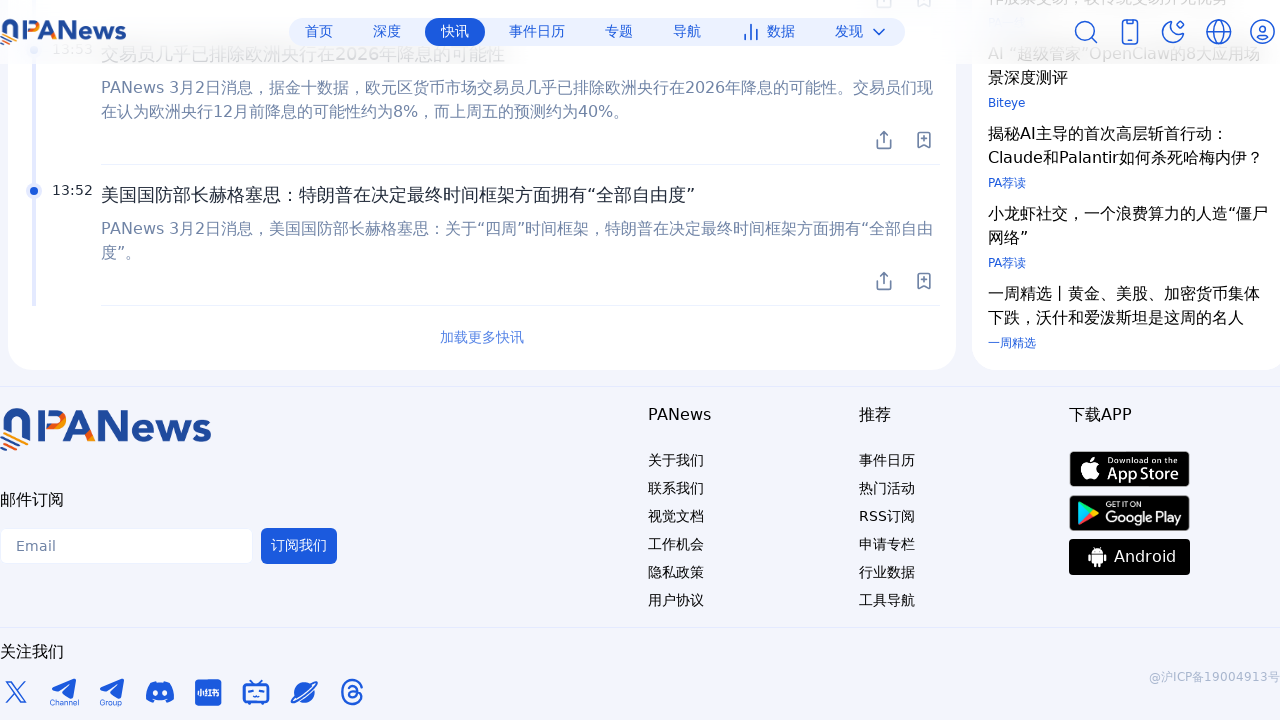

Scrolled to bottom again to load more content
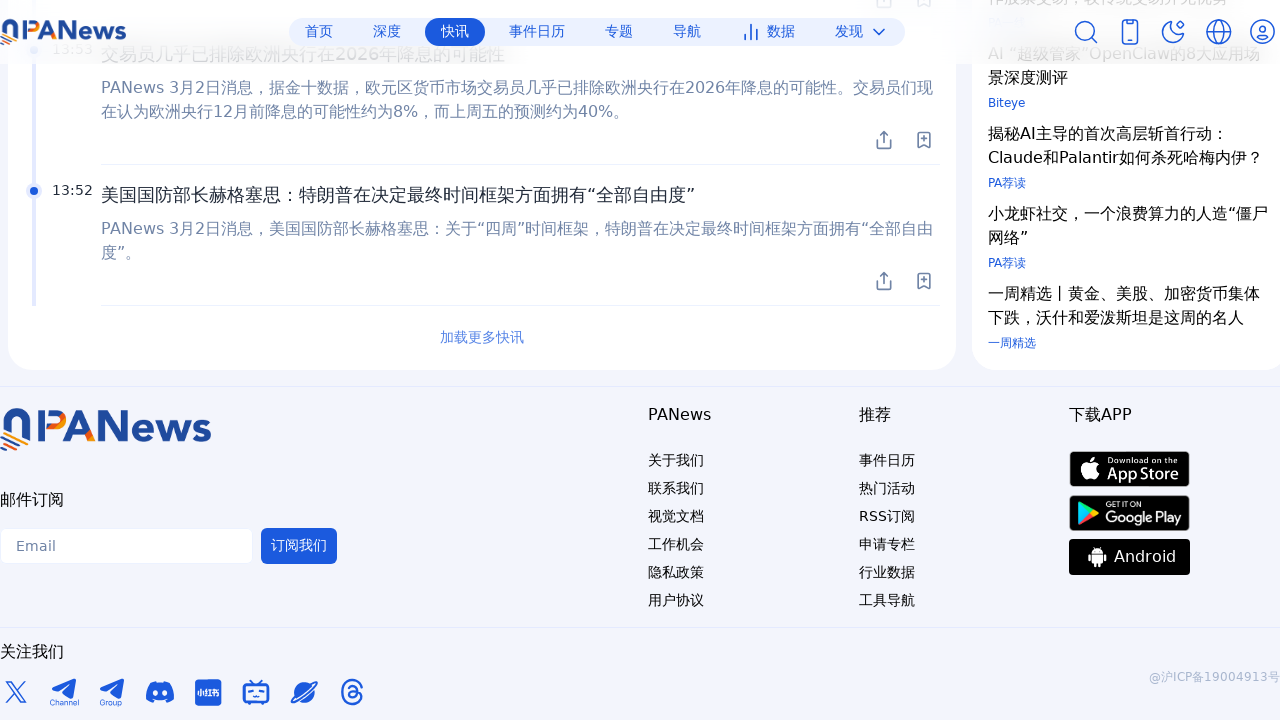

Waited 1.5 seconds for additional content to load after final scroll
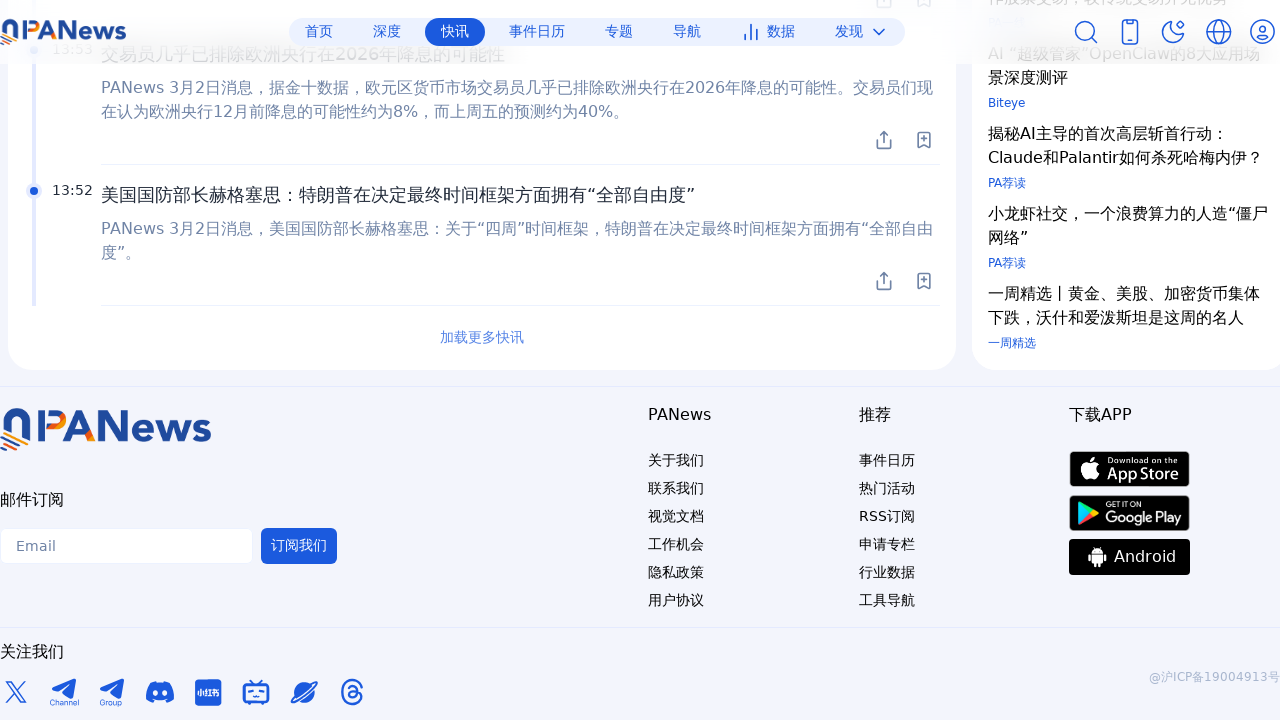

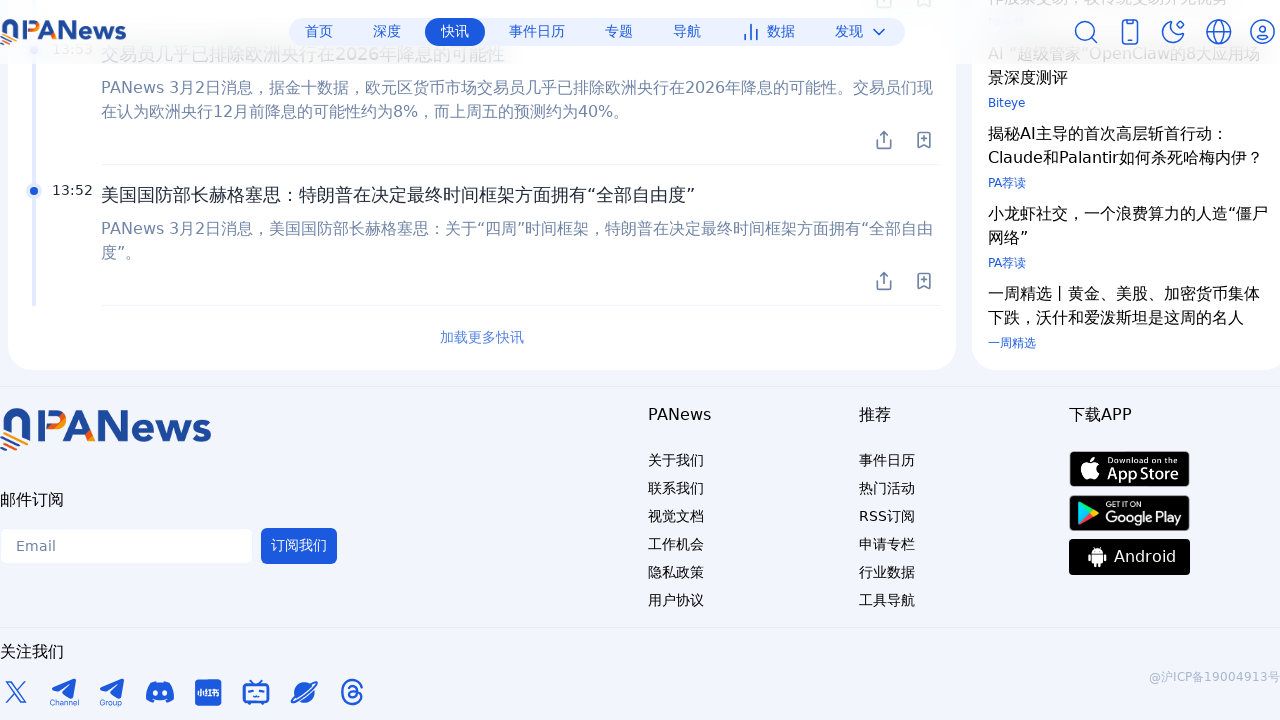